Tests window switching functionality by clicking on Terms link which opens in a new window, then switches between parent and child windows

Starting URL: https://accounts.google.com/signout/chrome/landing?continue=https://mail.google.com/mail&oc=https://mail.google.com/mail&hl=en

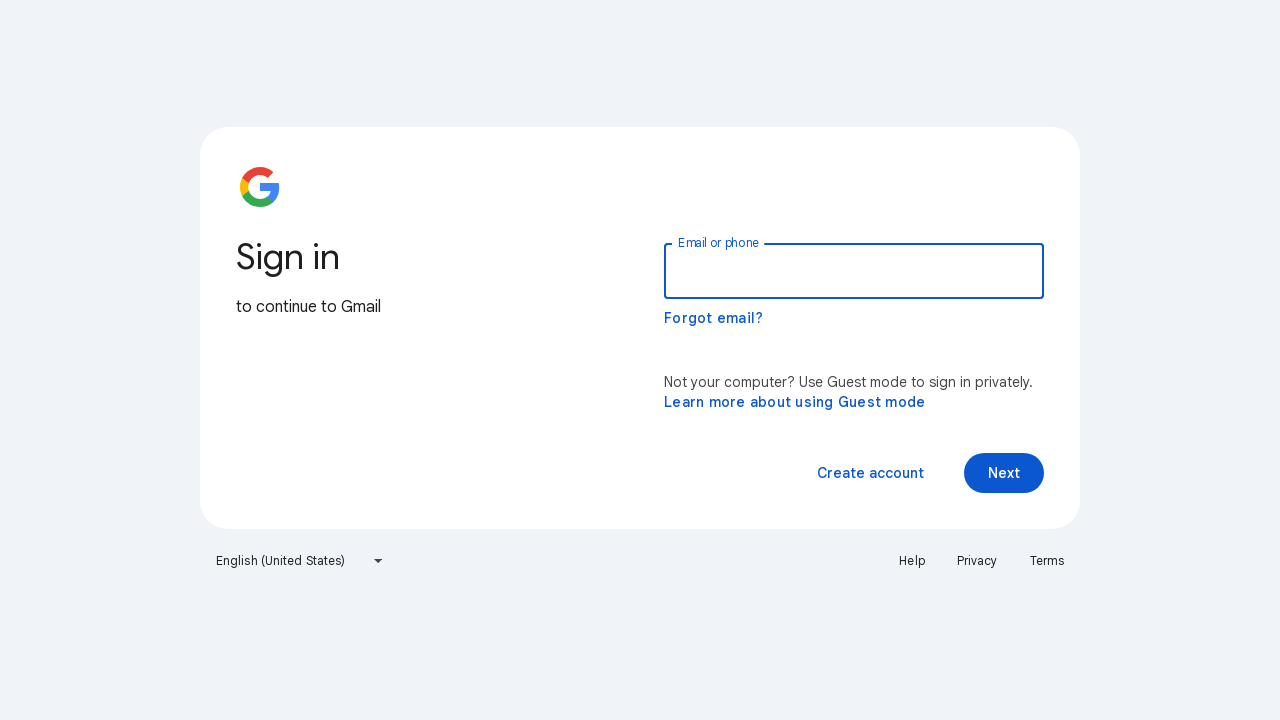

Clicked Terms link which opened a new window at (1047, 561) on xpath=//a[contains(text(),'Terms')]
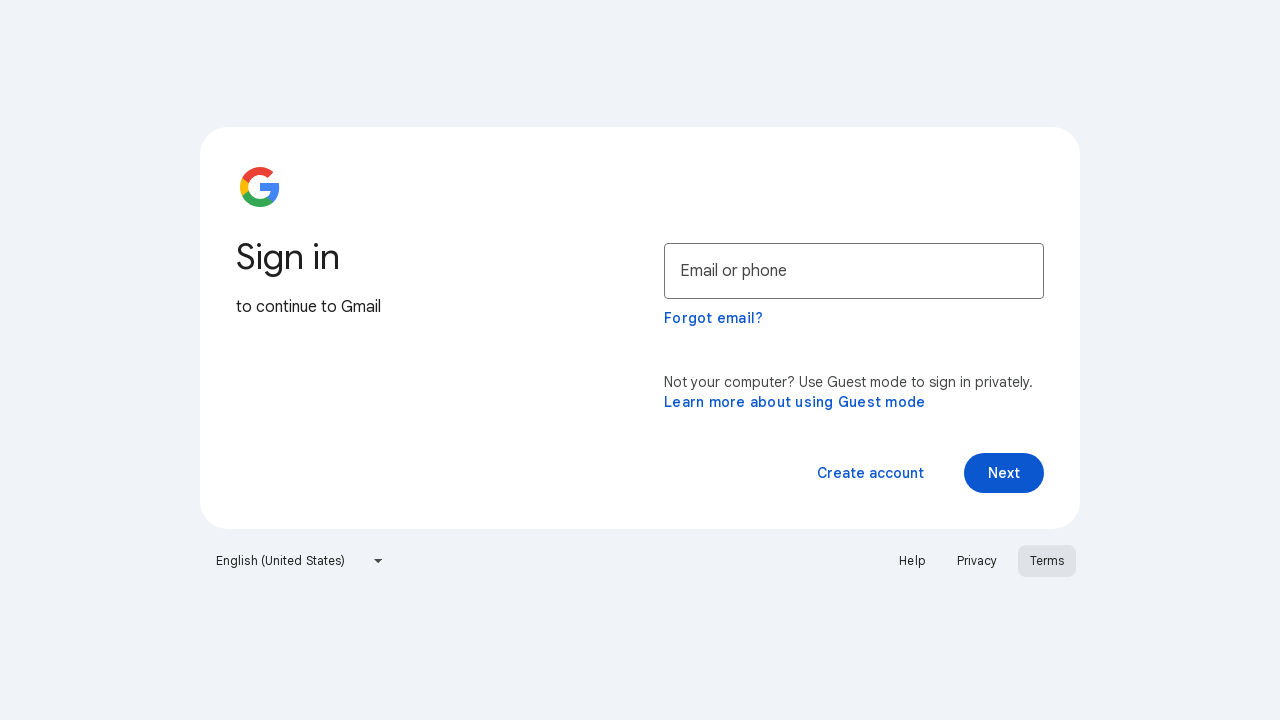

Child window/tab ready and captured
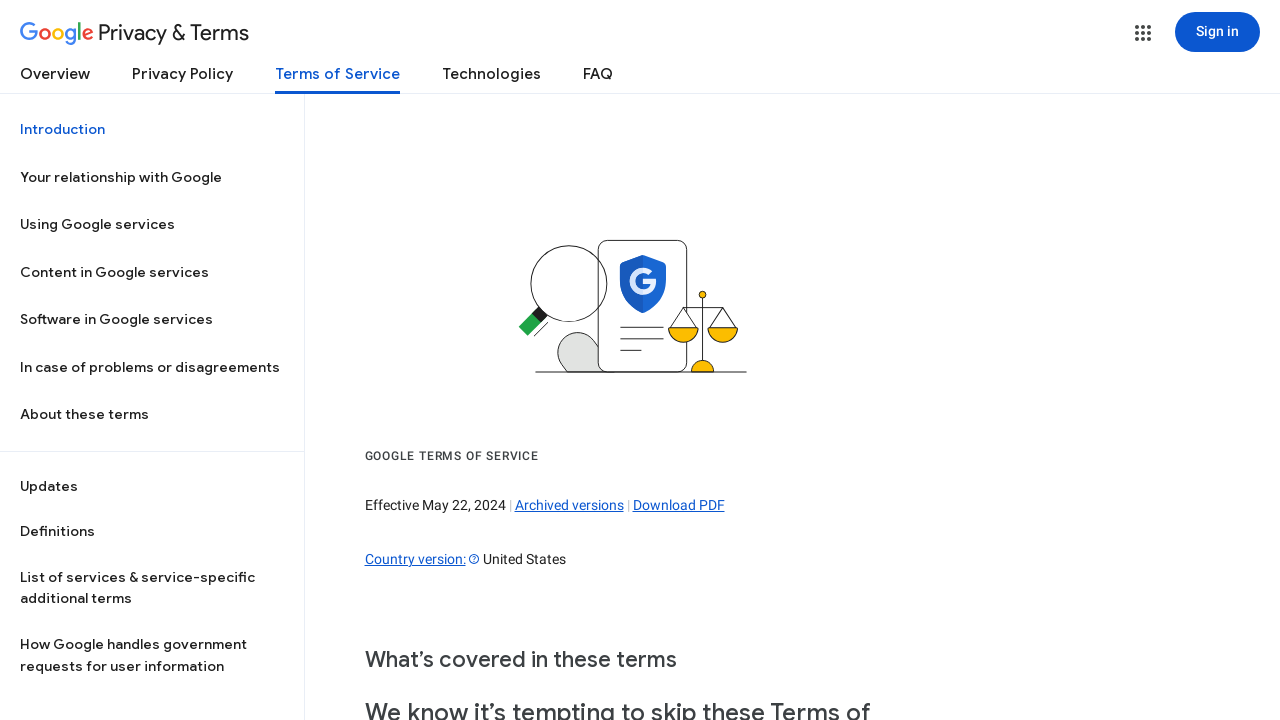

Retrieved child window title: Google Terms of Service – Privacy & Terms – Google
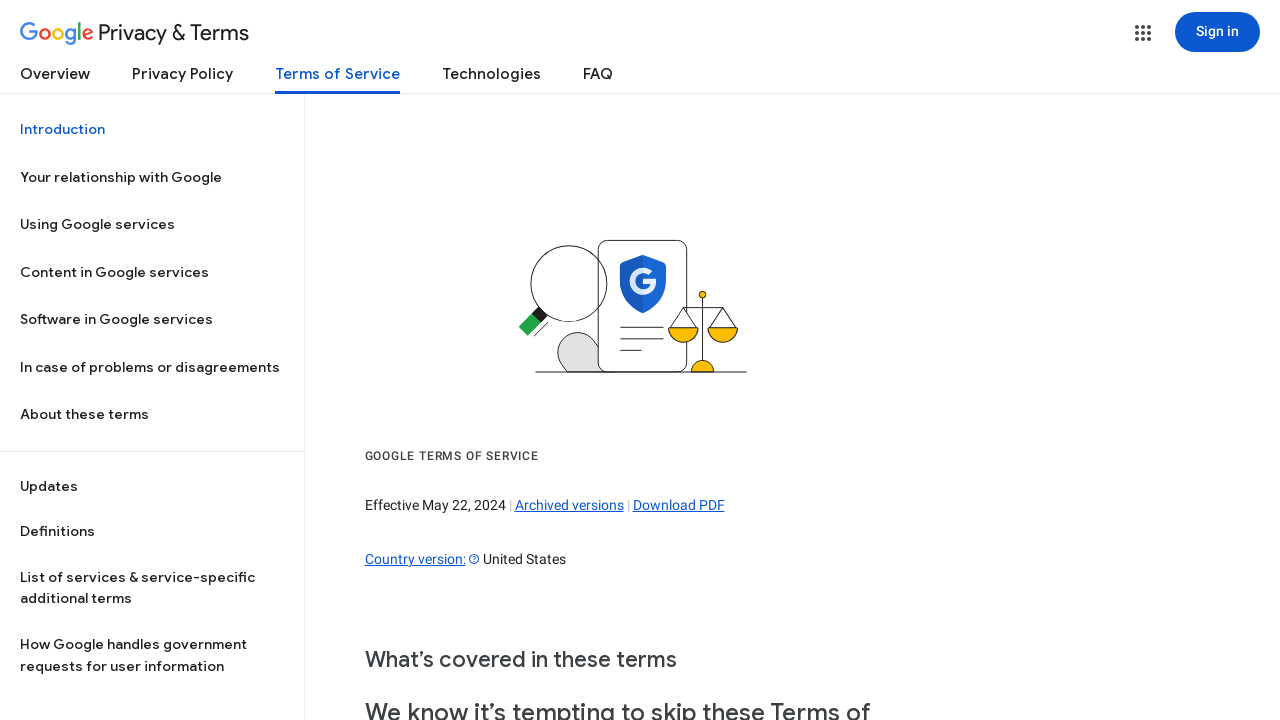

Retrieved parent window title: Gmail
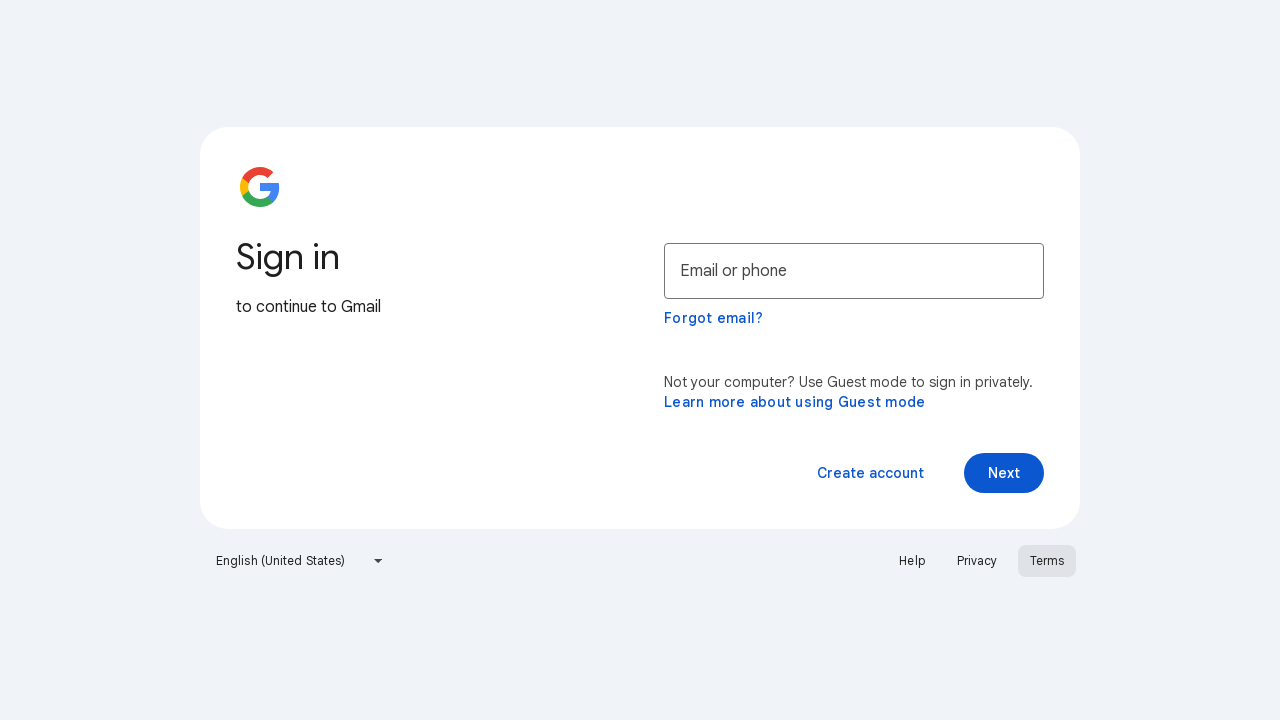

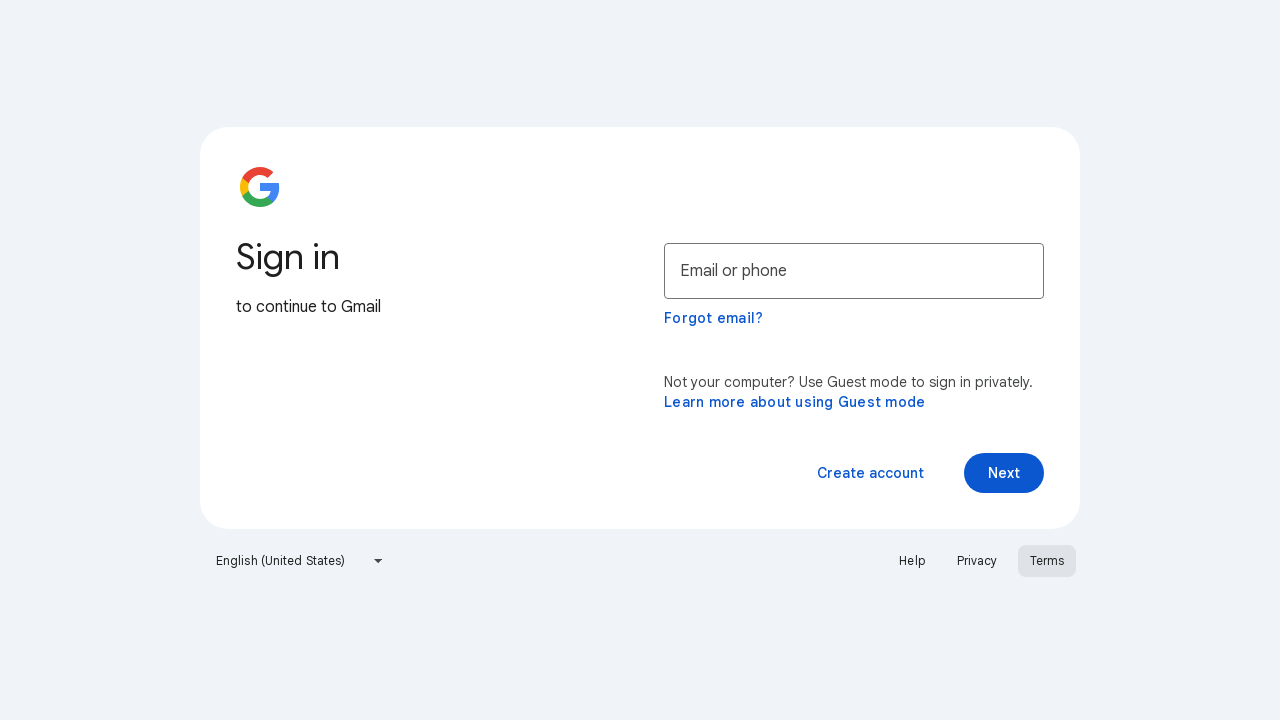